Tests dynamic loading behavior where an element is rendered after clicking a start button and waiting for a loading bar, verifying the finish text appears correctly

Starting URL: http://the-internet.herokuapp.com/dynamic_loading/2

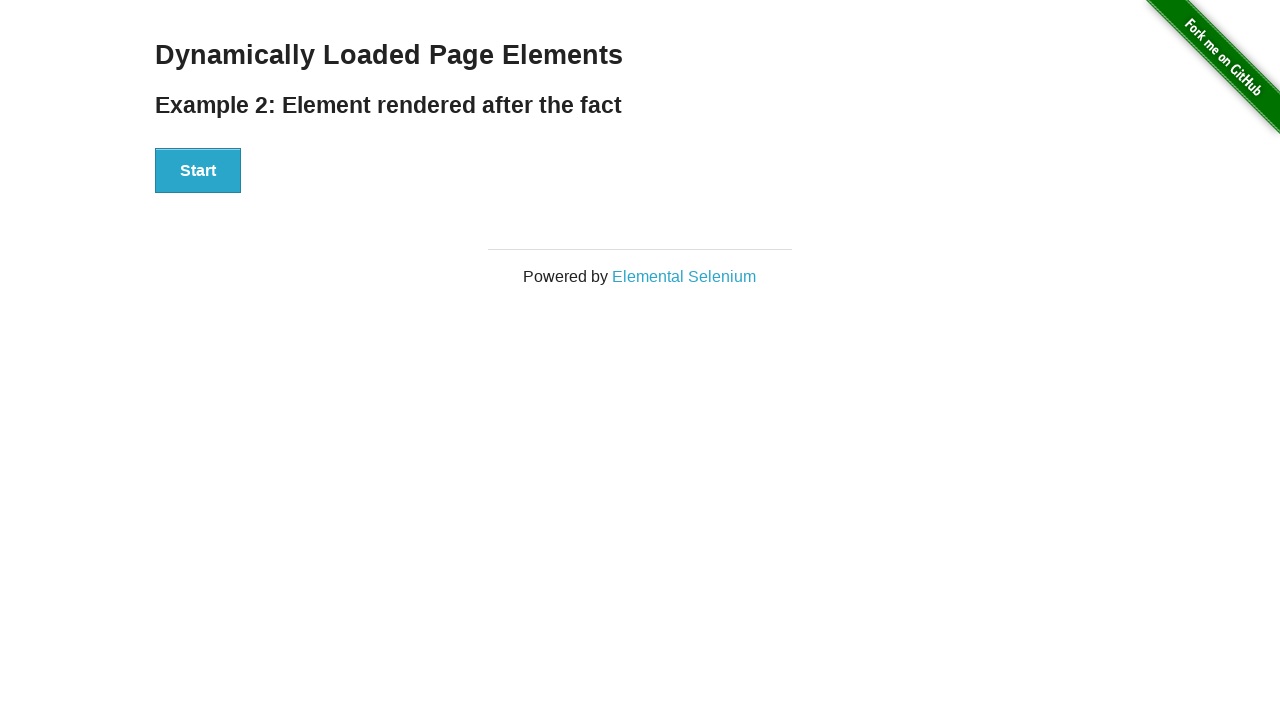

Clicked the Start button to initiate dynamic loading at (198, 171) on #start button
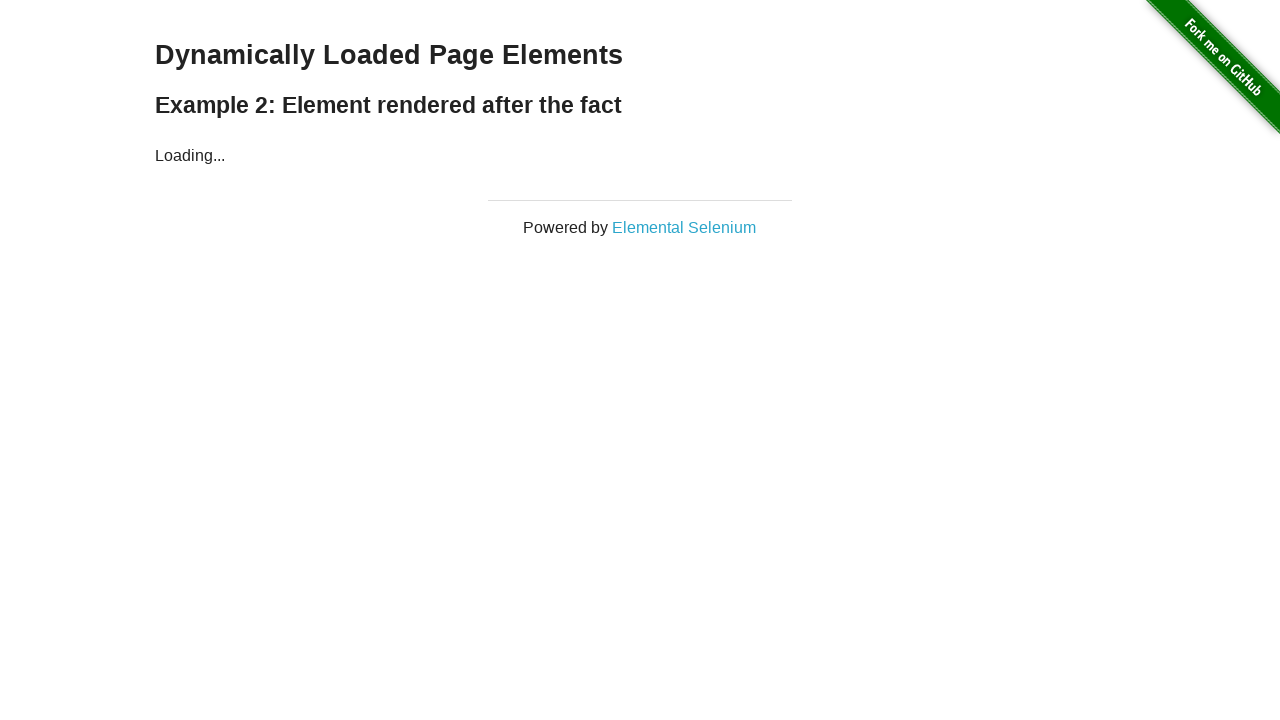

Waited for finish element to appear after loading bar completed
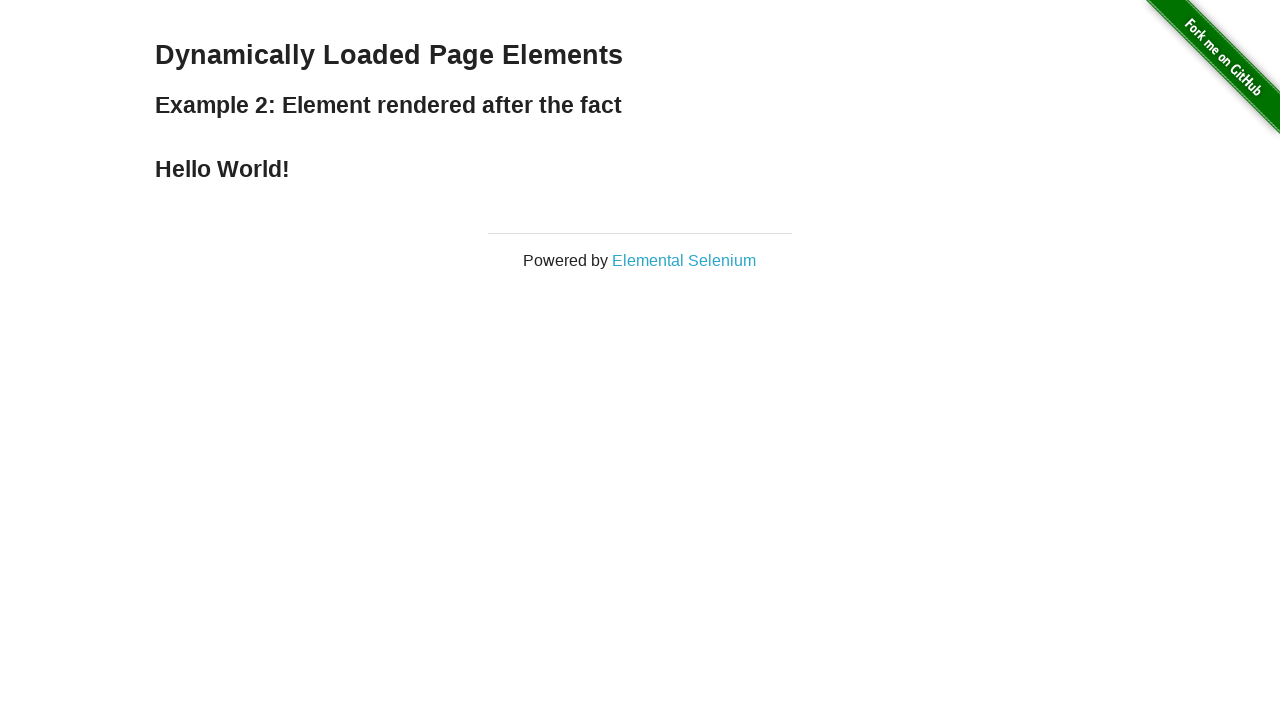

Verified that finish text contains 'Hello World!'
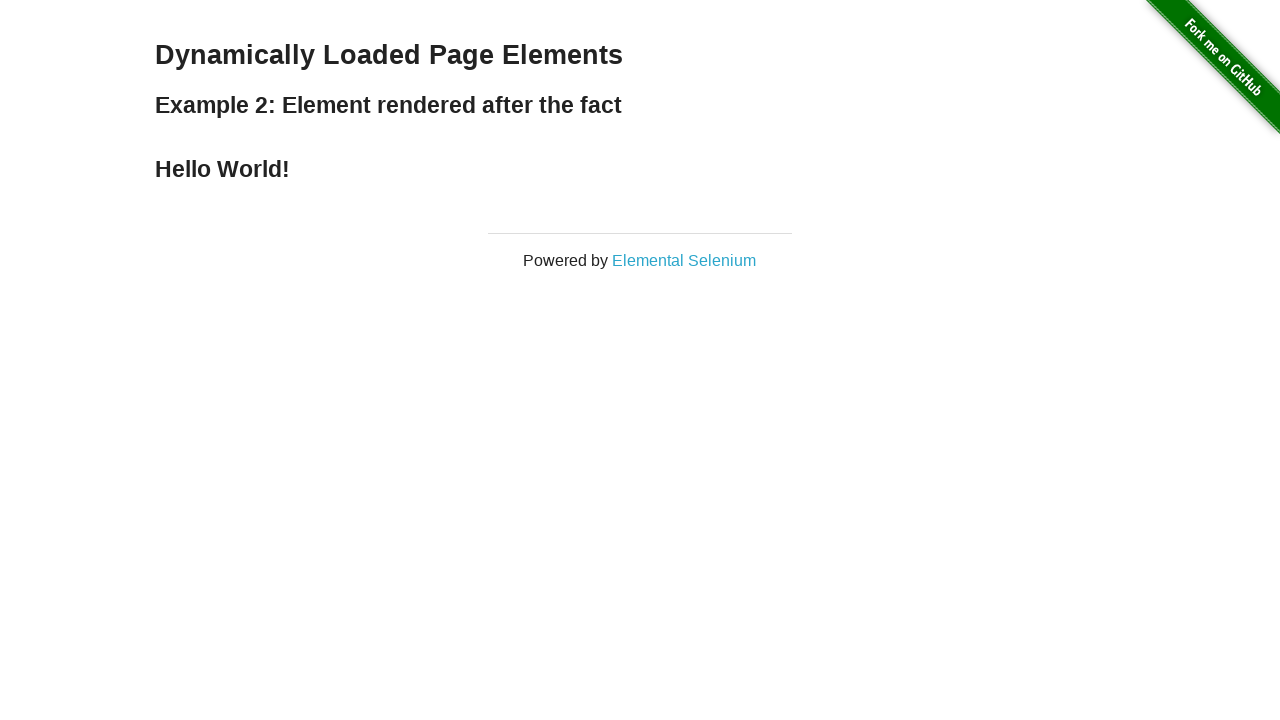

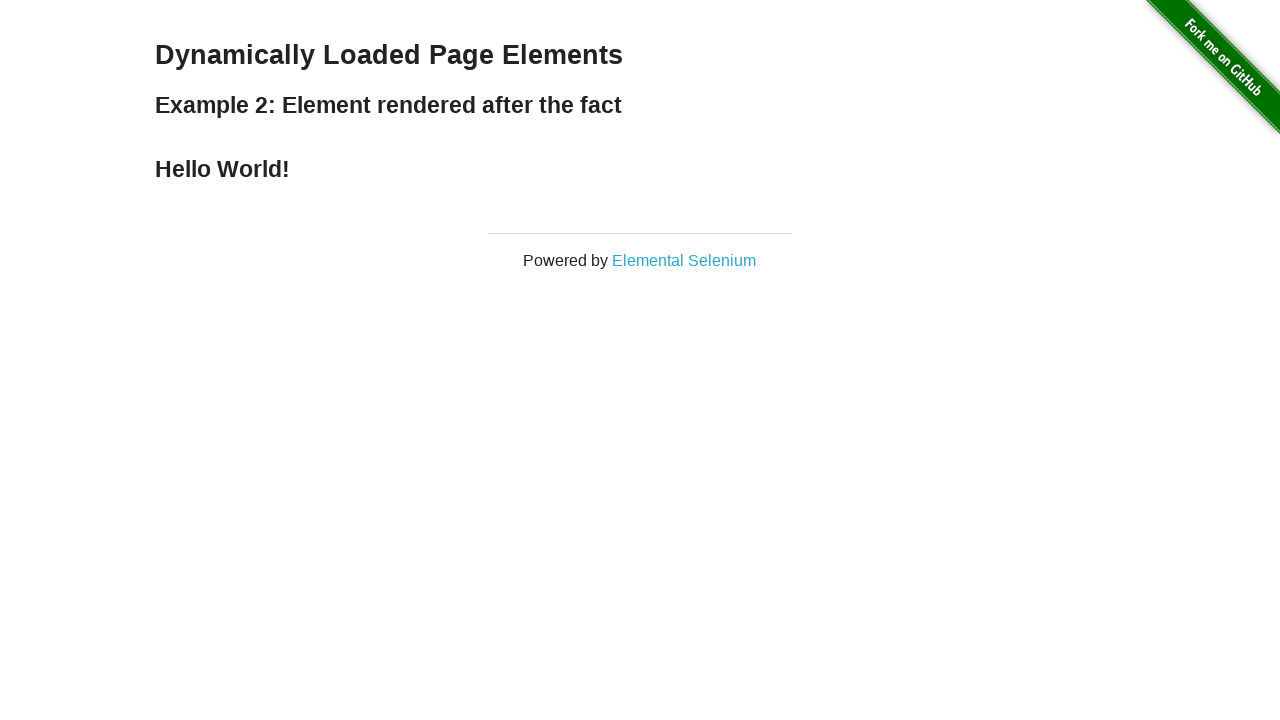